Tests window handling functionality by opening a new window, switching to it to fill a form, then returning to the parent window to fill another form

Starting URL: https://www.hyrtutorials.com/p/window-handles-practice.html

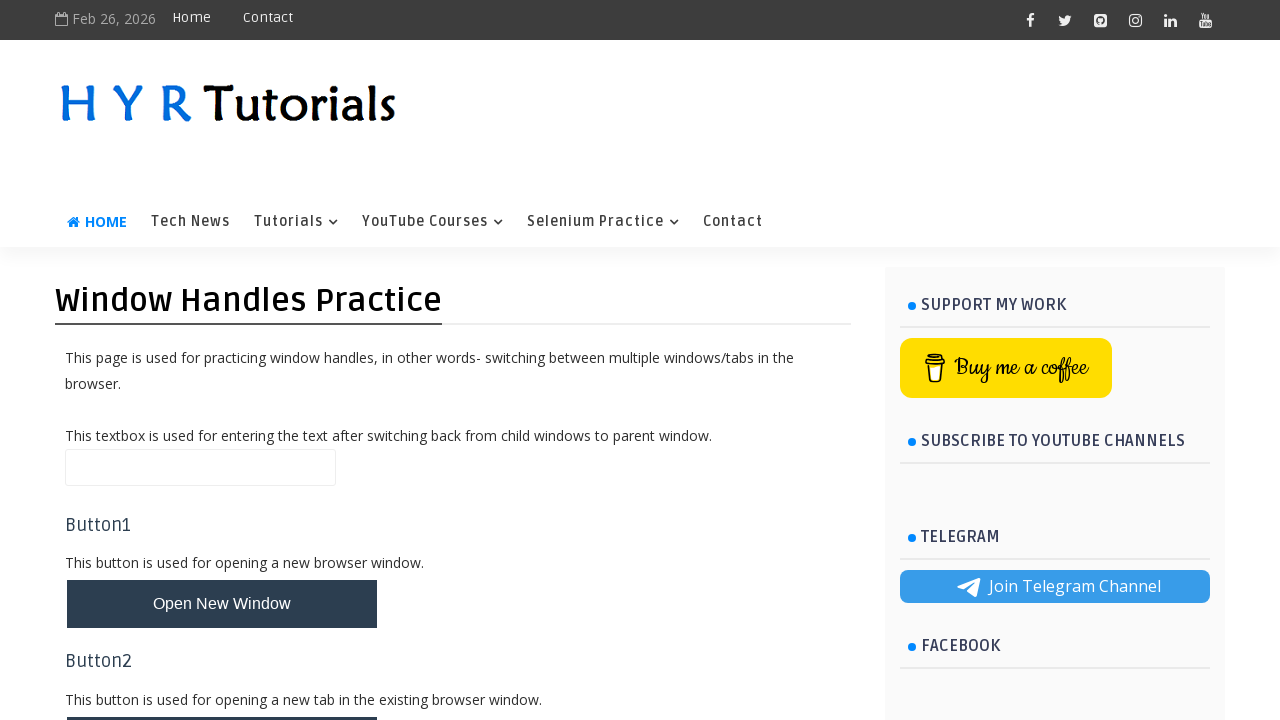

Clicked button to open new window at (222, 604) on #newWindowBtn
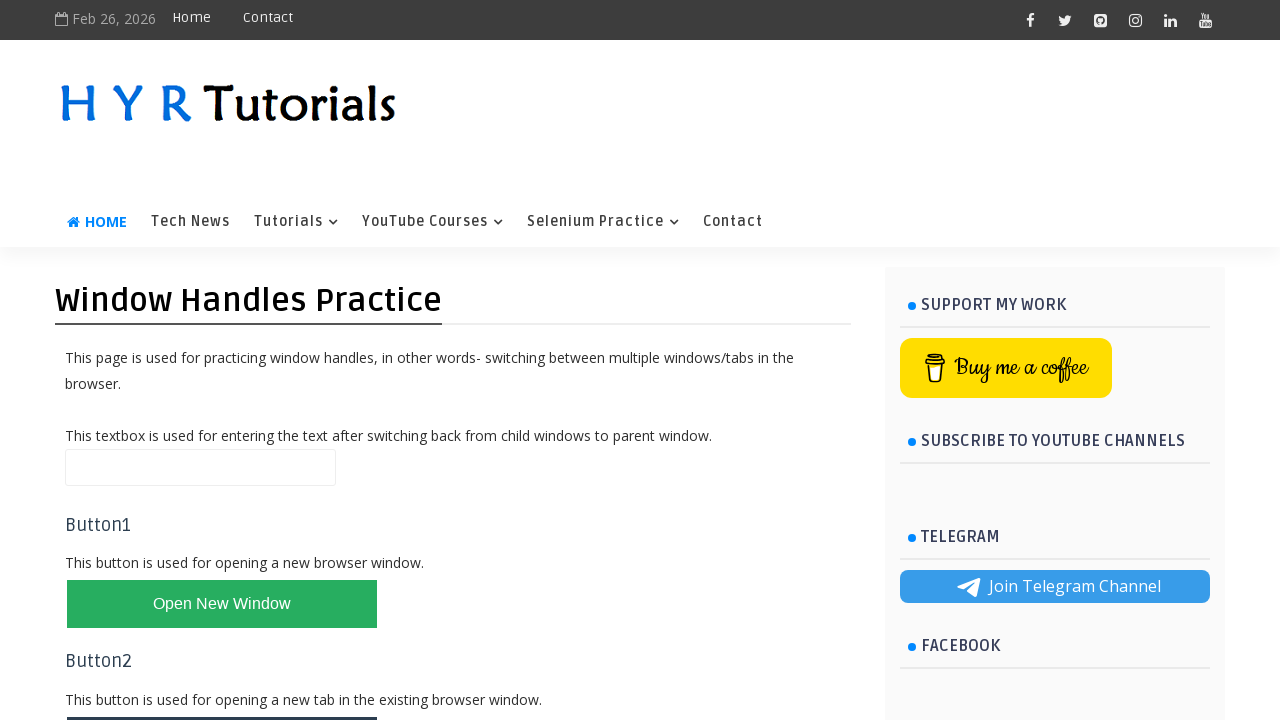

New window opened and captured
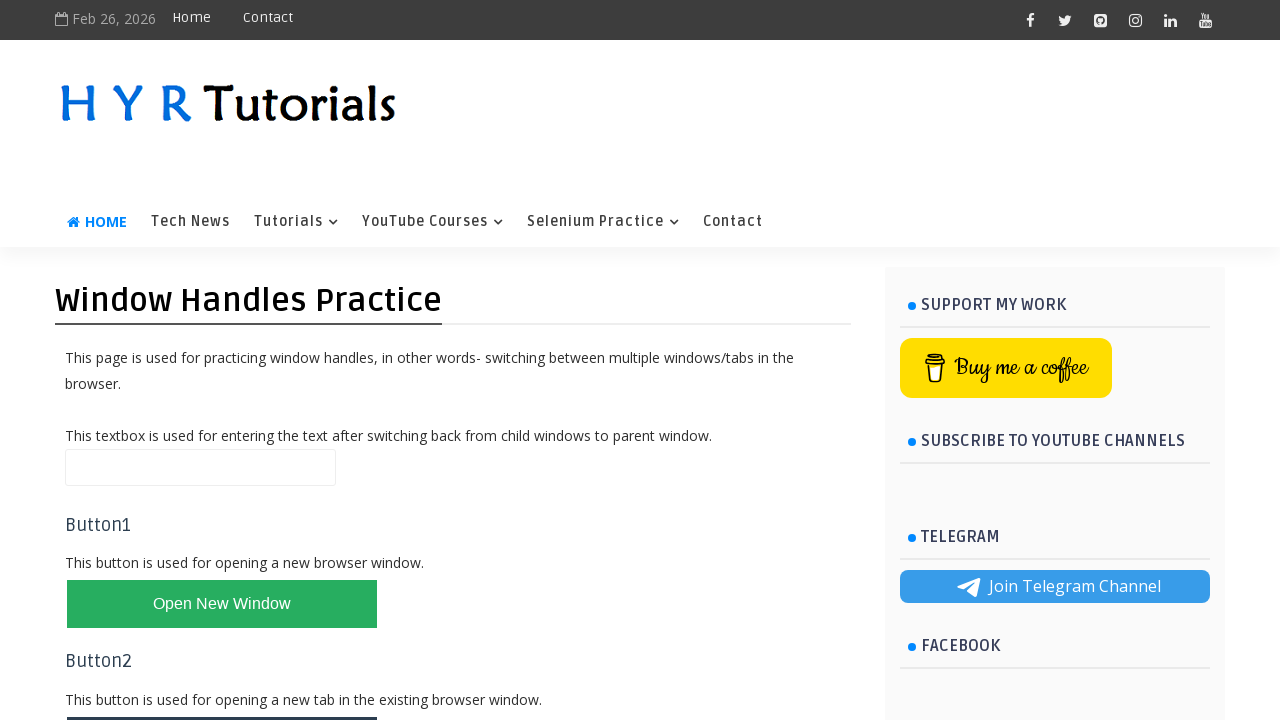

Filled firstName field with 'shrikant' in new window on #firstName
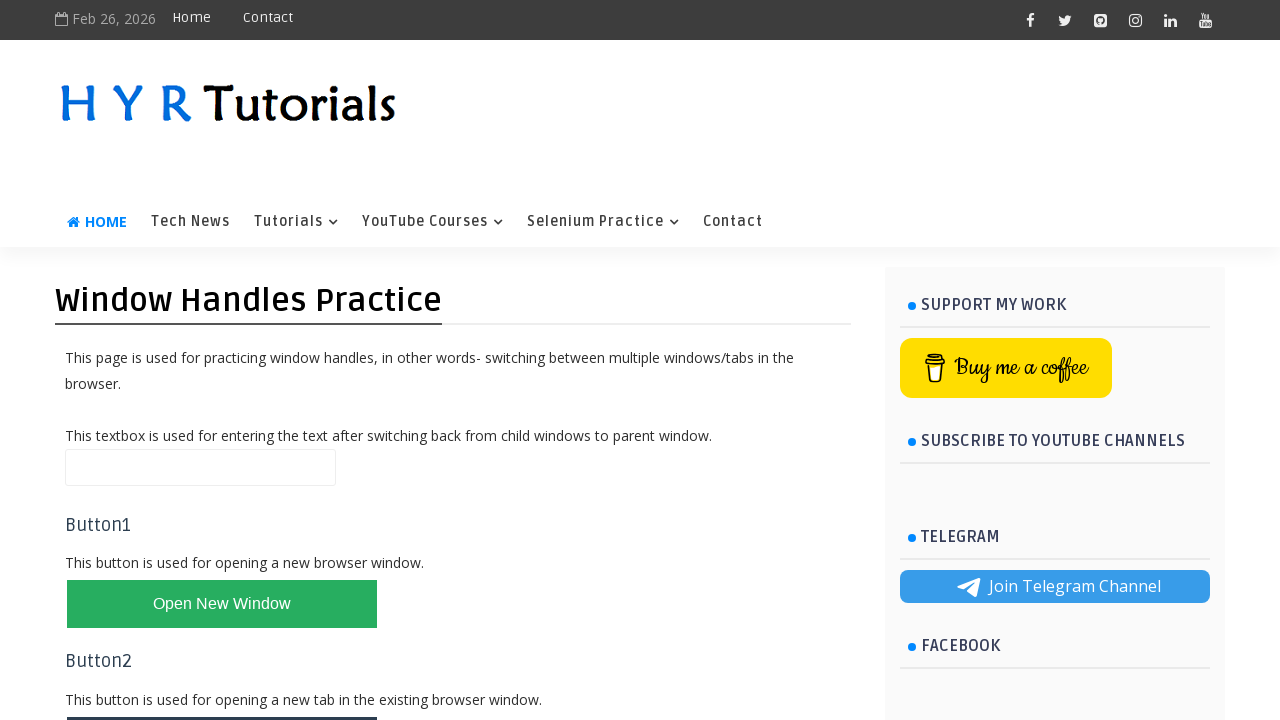

Closed new window
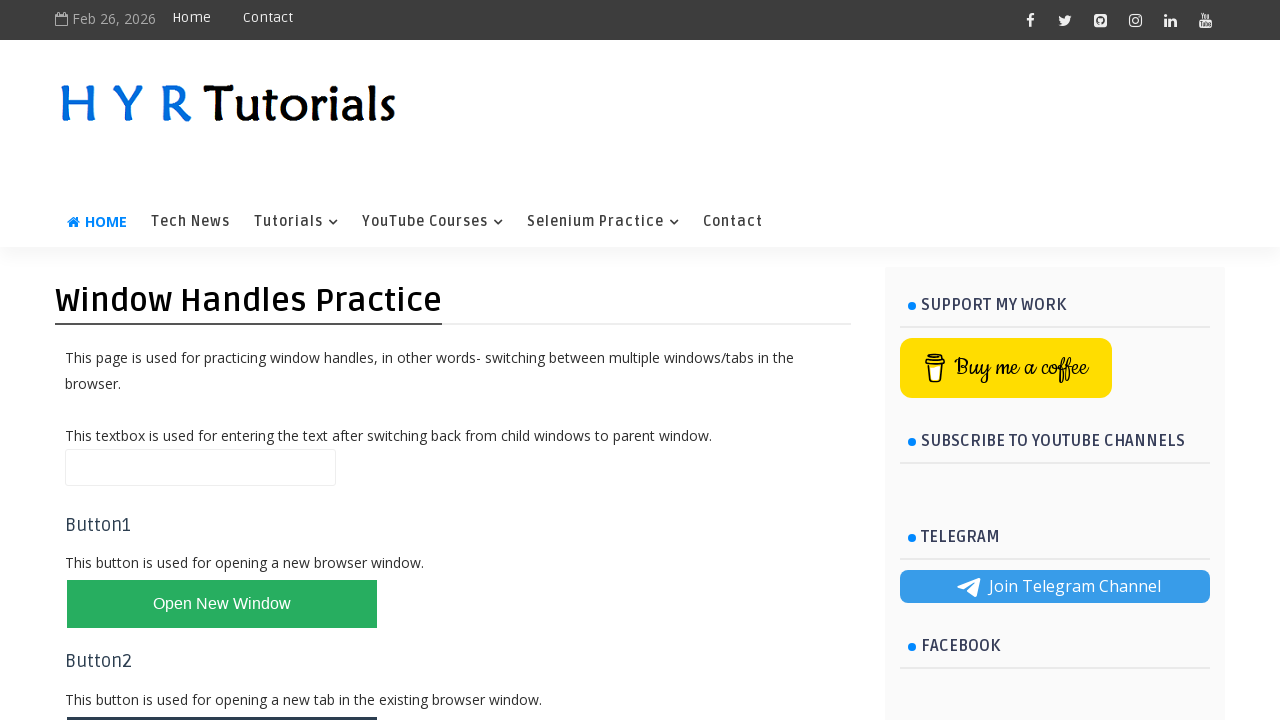

Filled name field with 'dagade' in parent window on #name
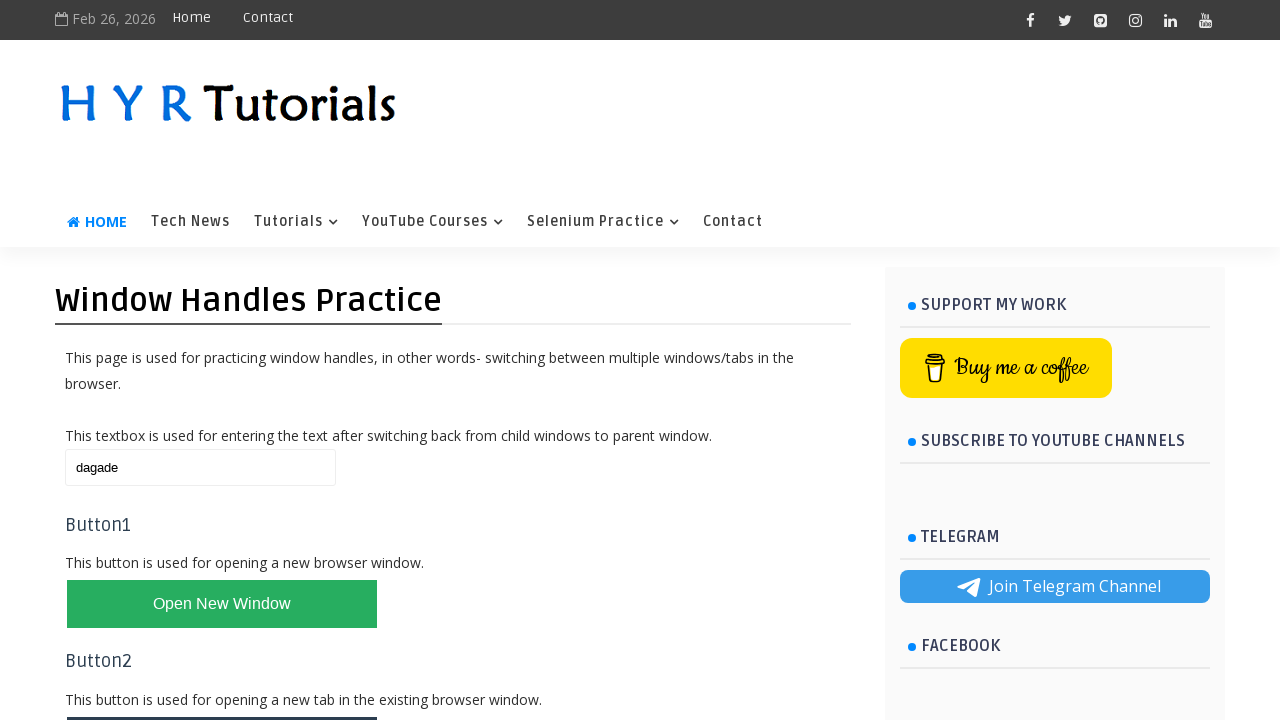

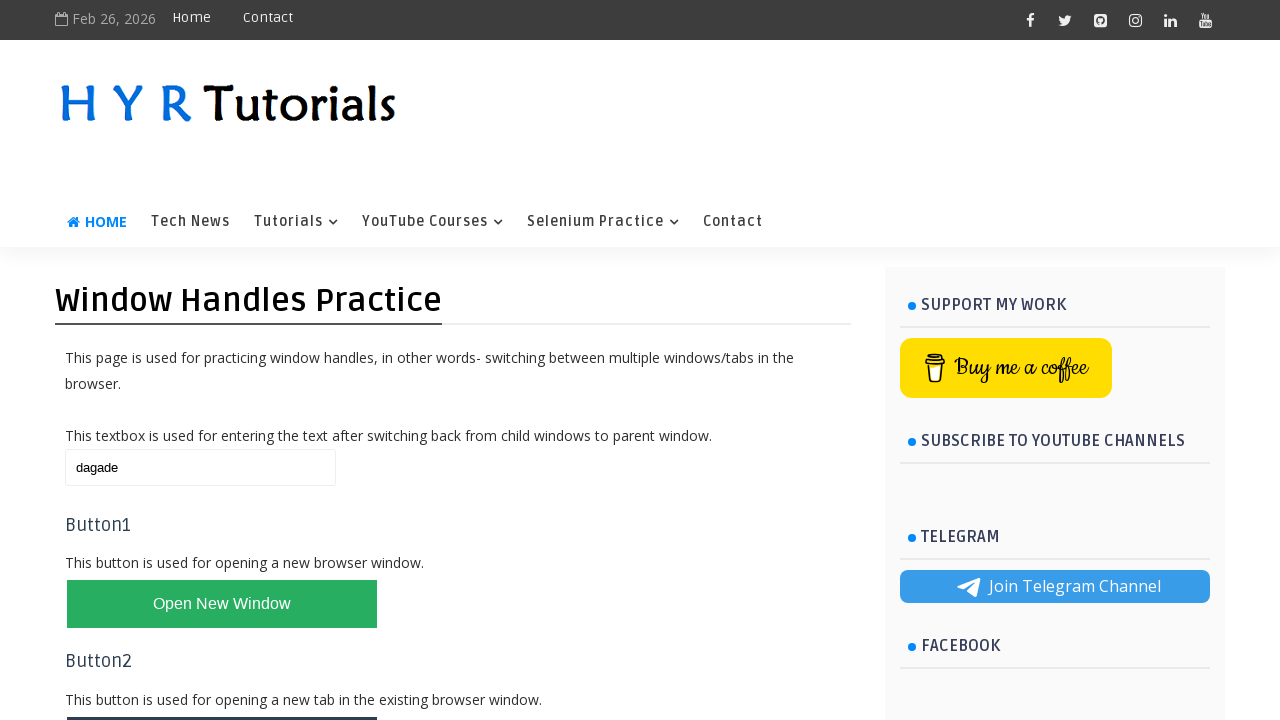